Tests that the clear completed button displays correct text

Starting URL: https://demo.playwright.dev/todomvc

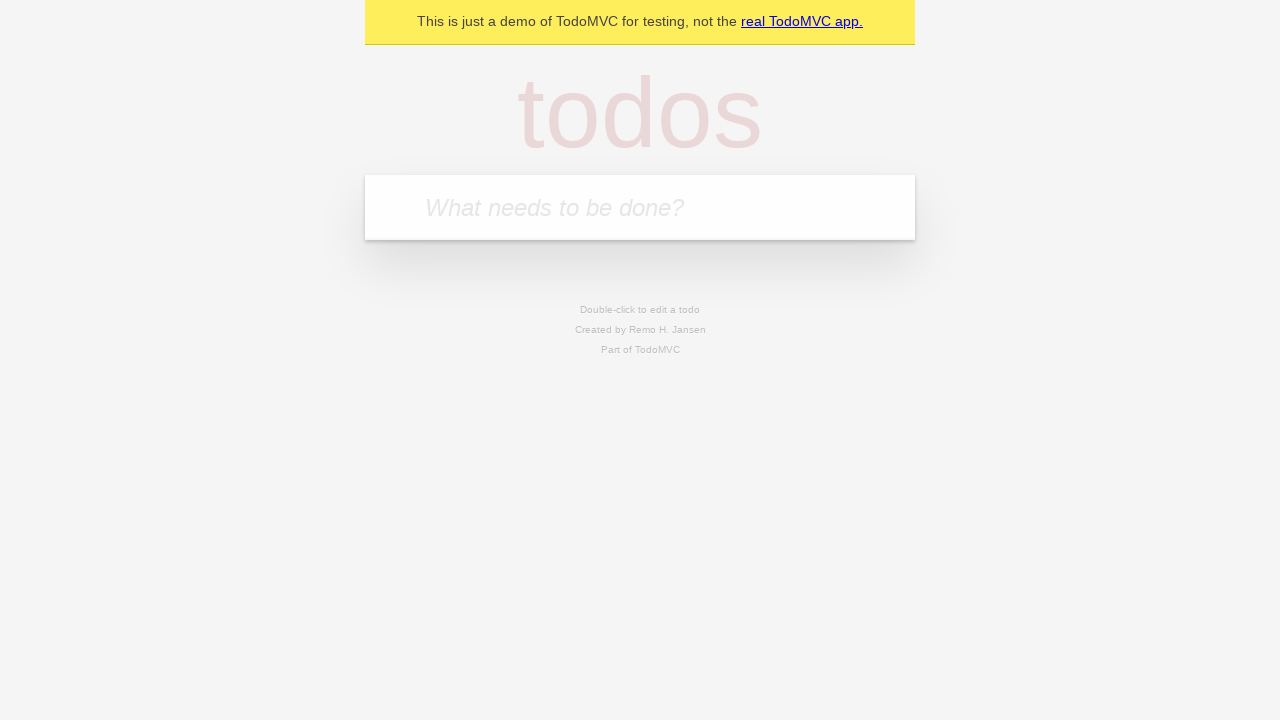

Filled new todo input with 'buy some cheese' on .new-todo
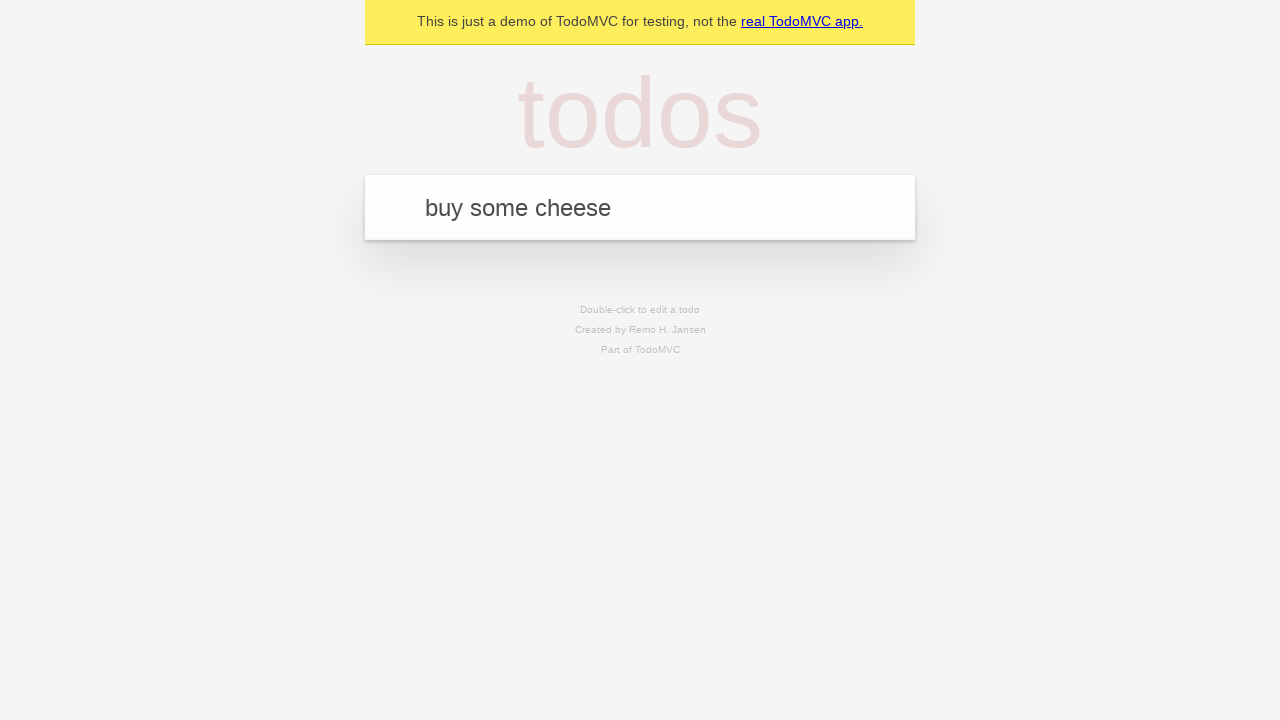

Pressed Enter to add first todo on .new-todo
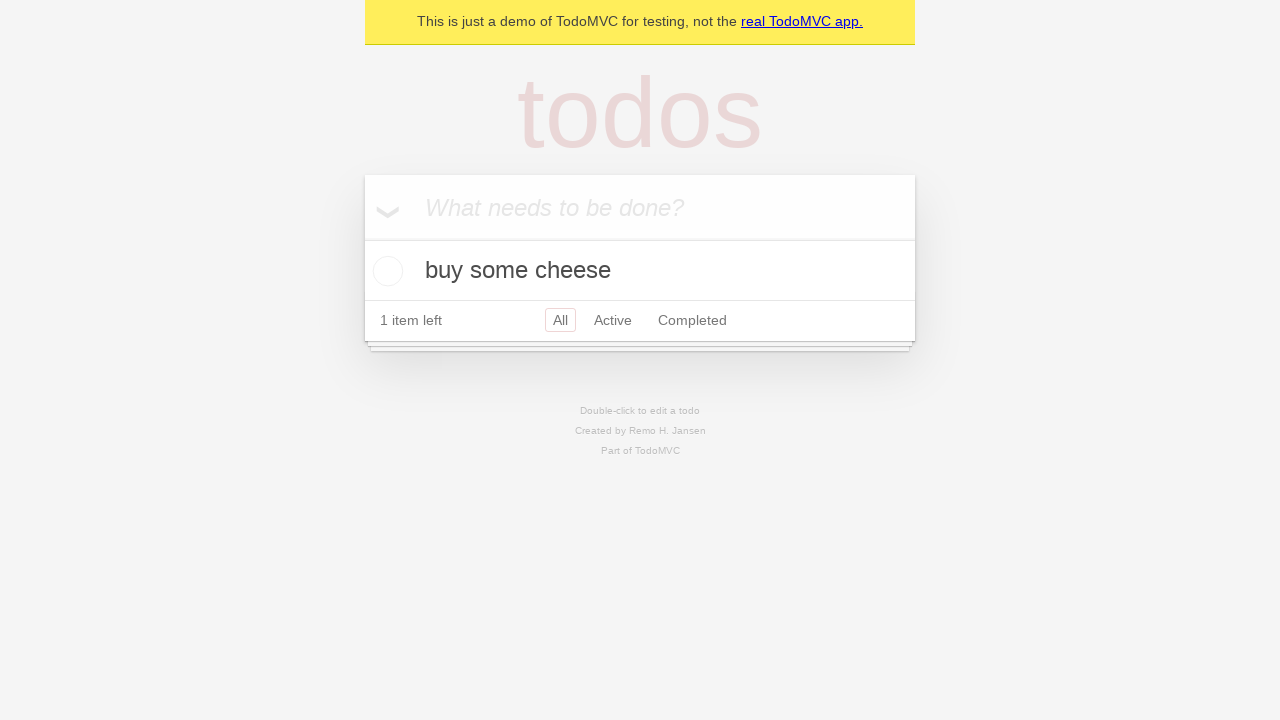

Filled new todo input with 'feed the cat' on .new-todo
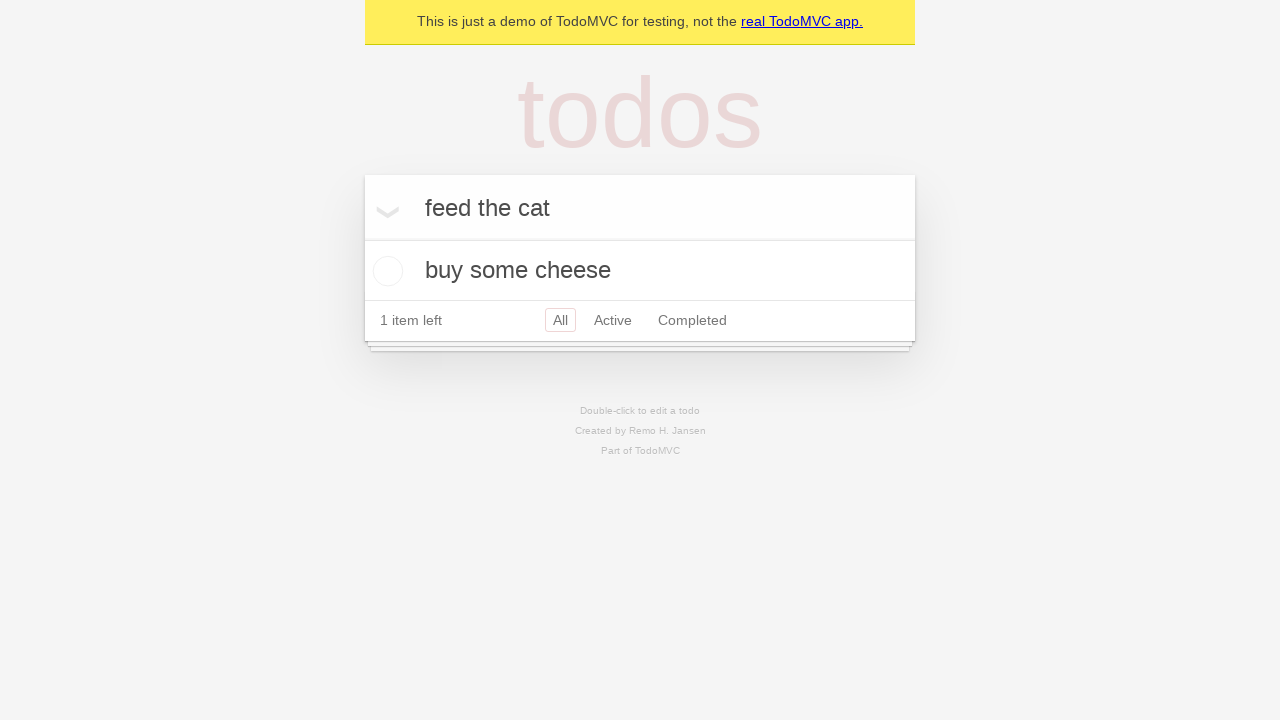

Pressed Enter to add second todo on .new-todo
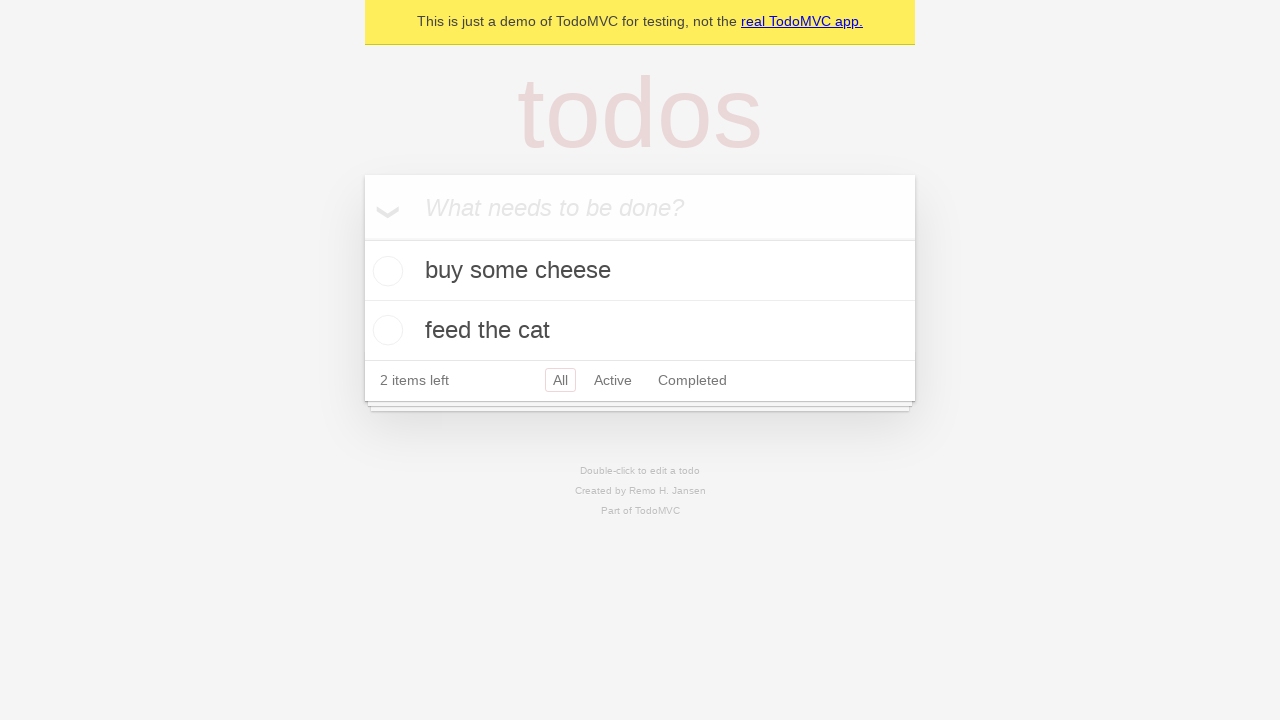

Filled new todo input with 'book a doctors appointment' on .new-todo
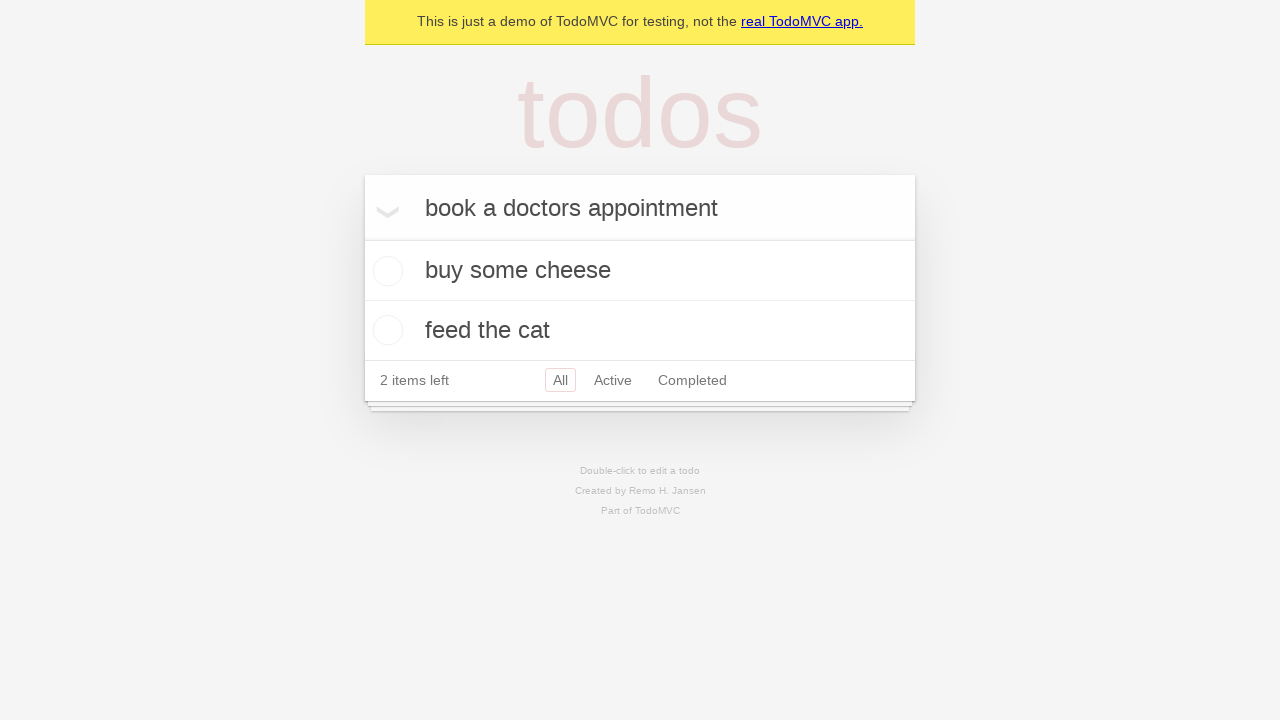

Pressed Enter to add third todo on .new-todo
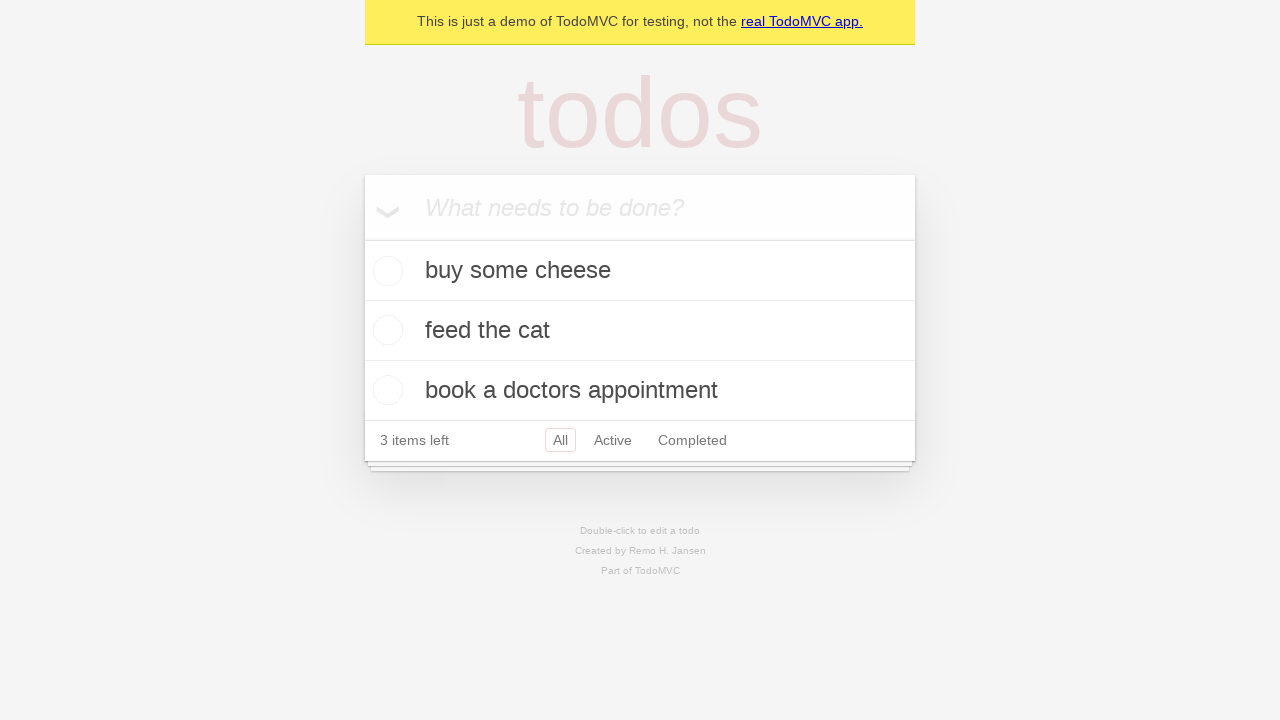

Checked the first todo item to mark it as completed at (385, 271) on .todo-list li .toggle >> nth=0
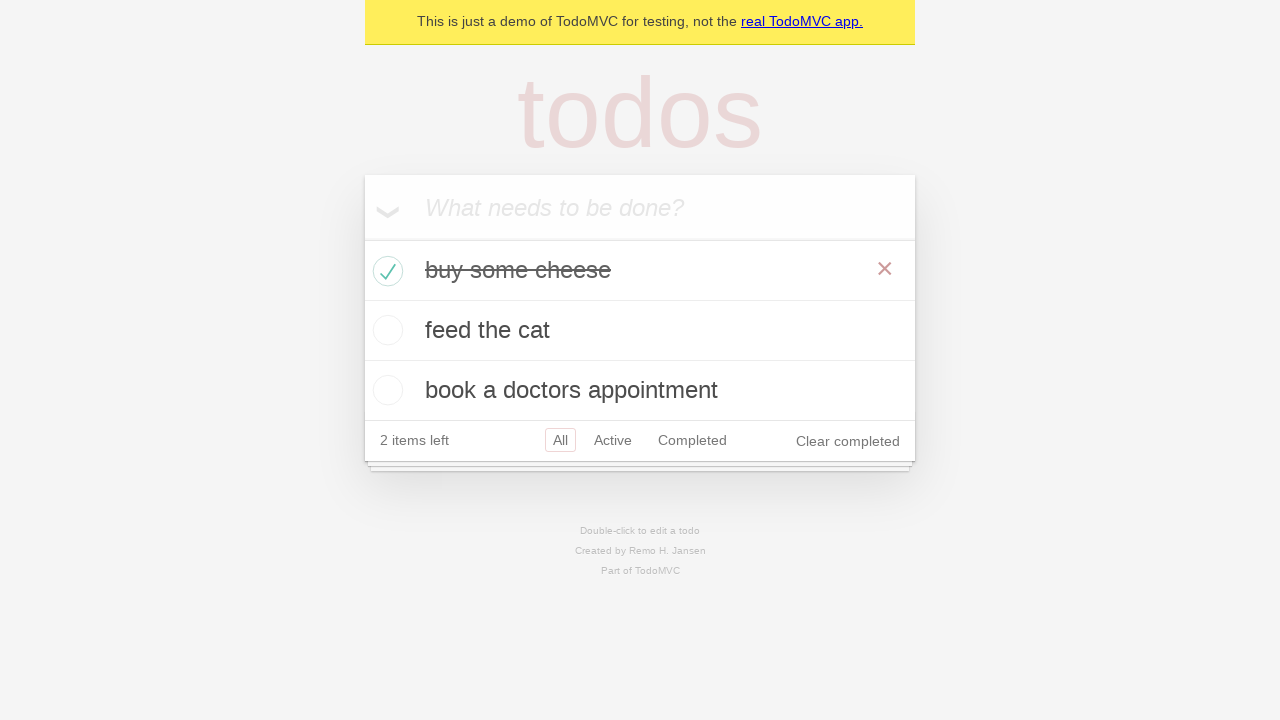

Clear completed button appeared on the page
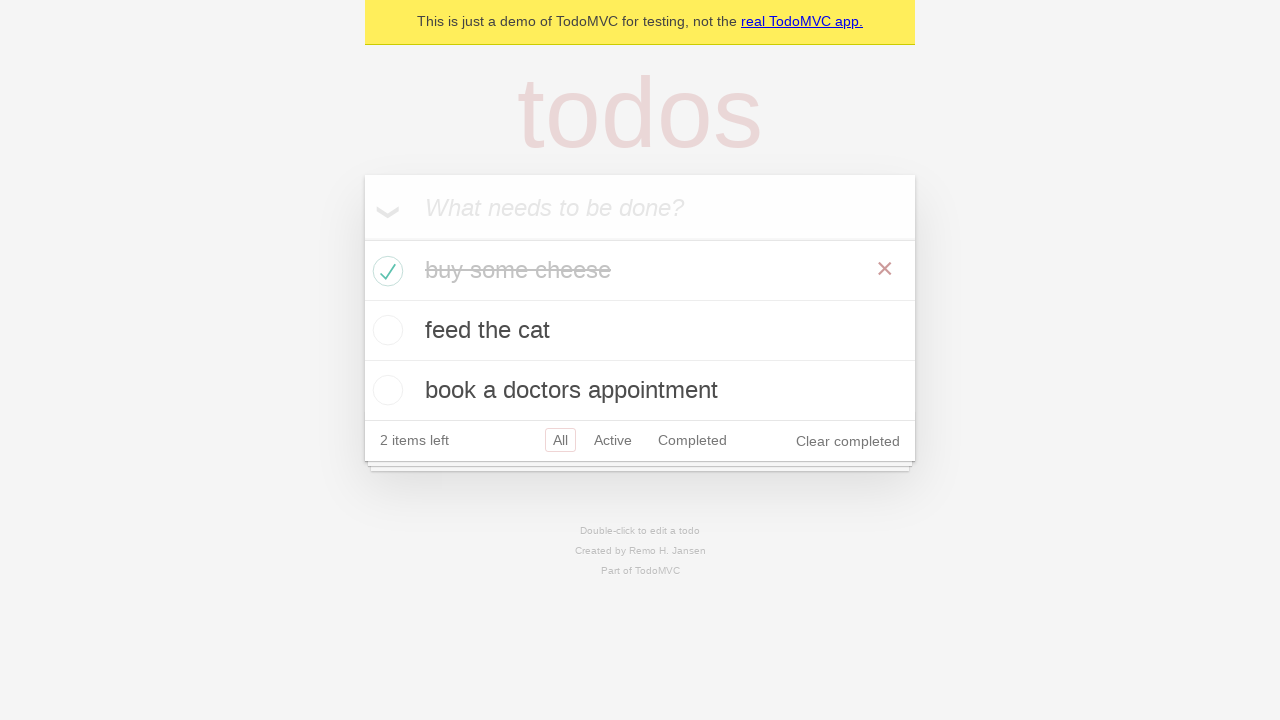

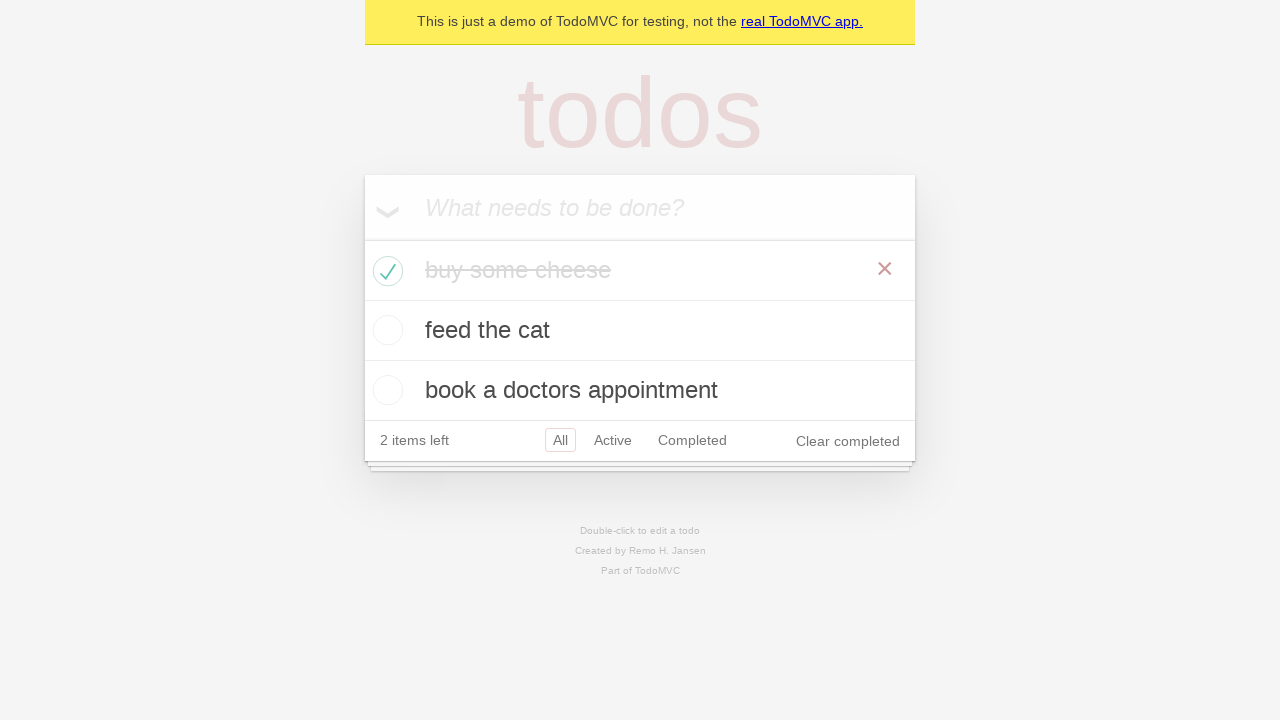